Counts the total number of anchor tags (links) on the automation practice page

Starting URL: https://rahulshettyacademy.com/AutomationPractice/

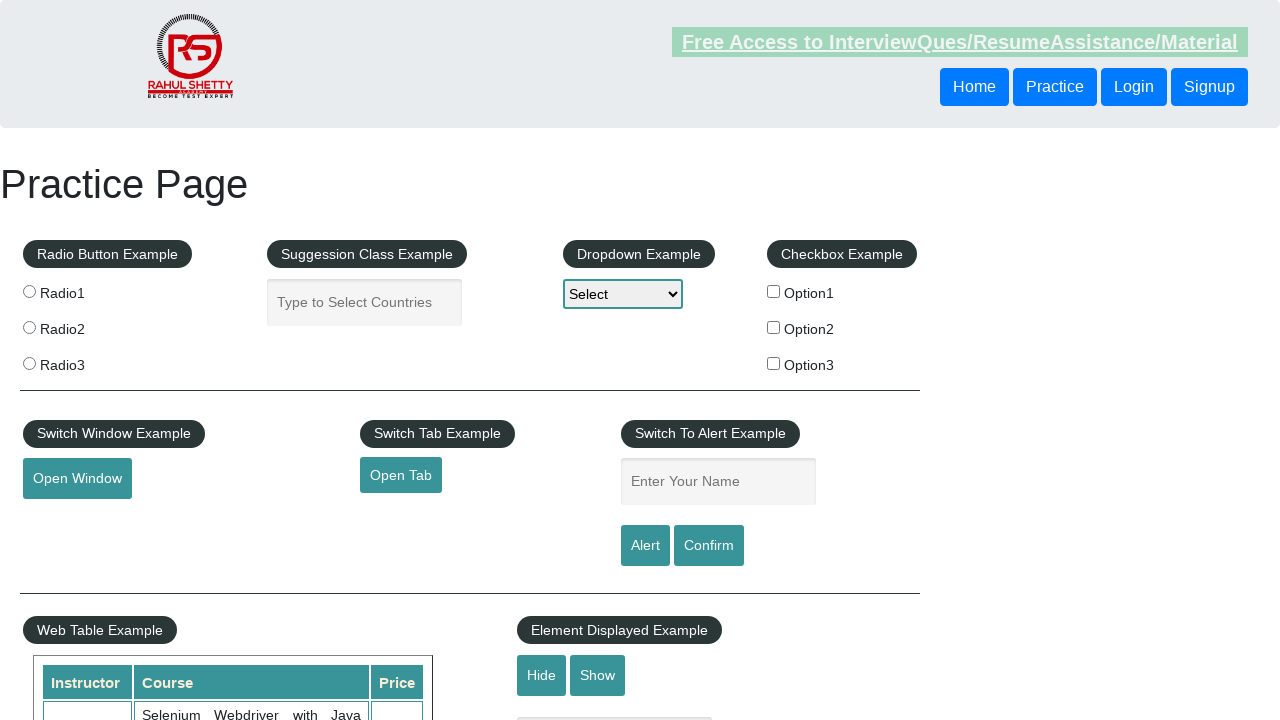

Navigated to automation practice page
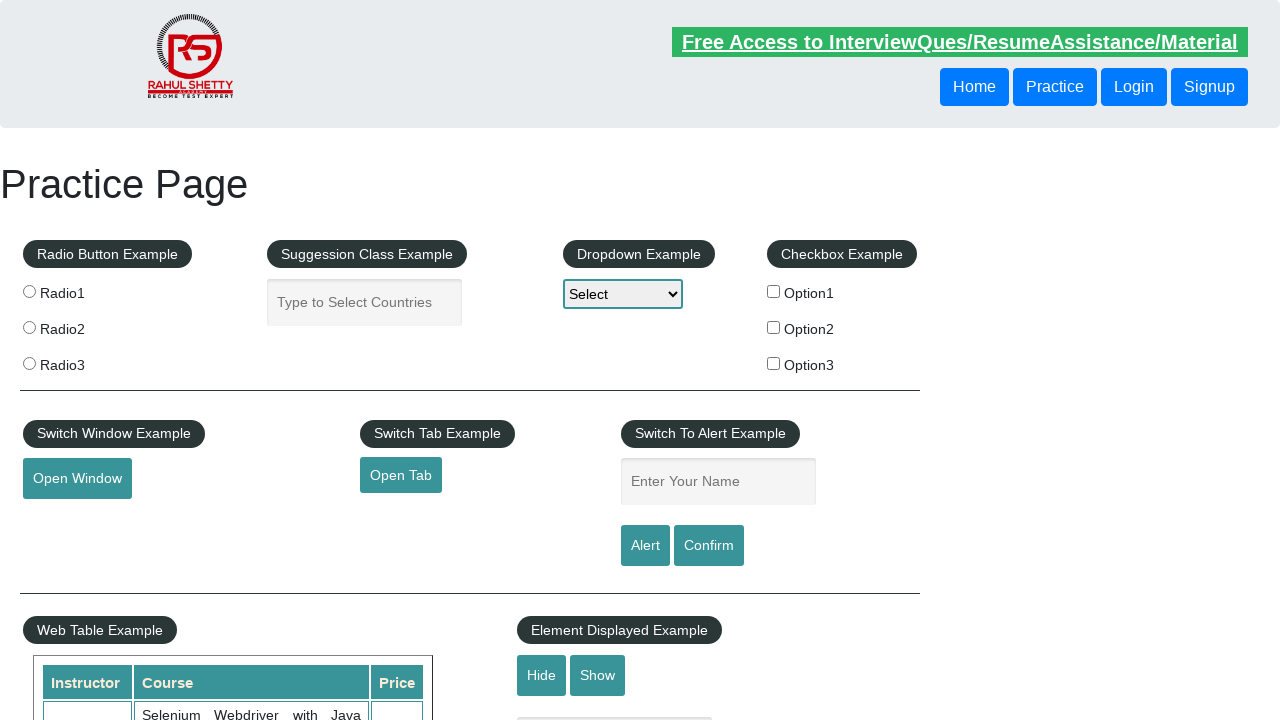

Located all anchor tags on the page
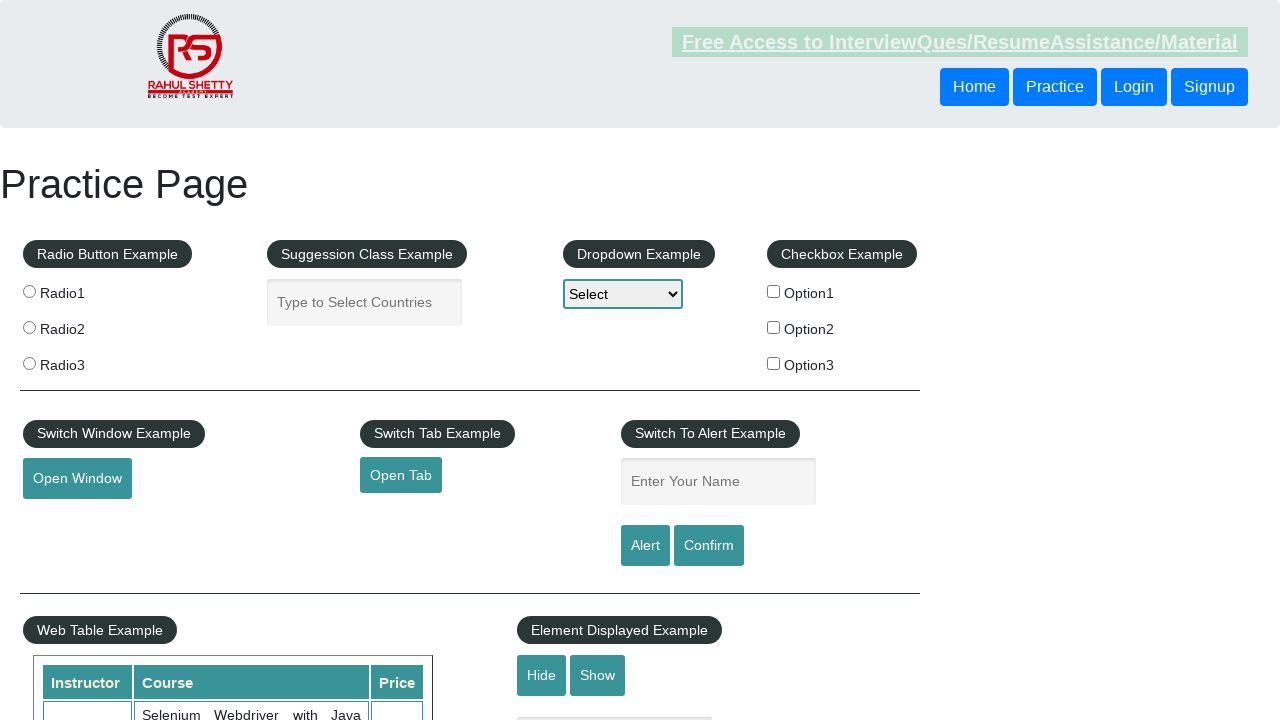

Counted total anchor tags: 27
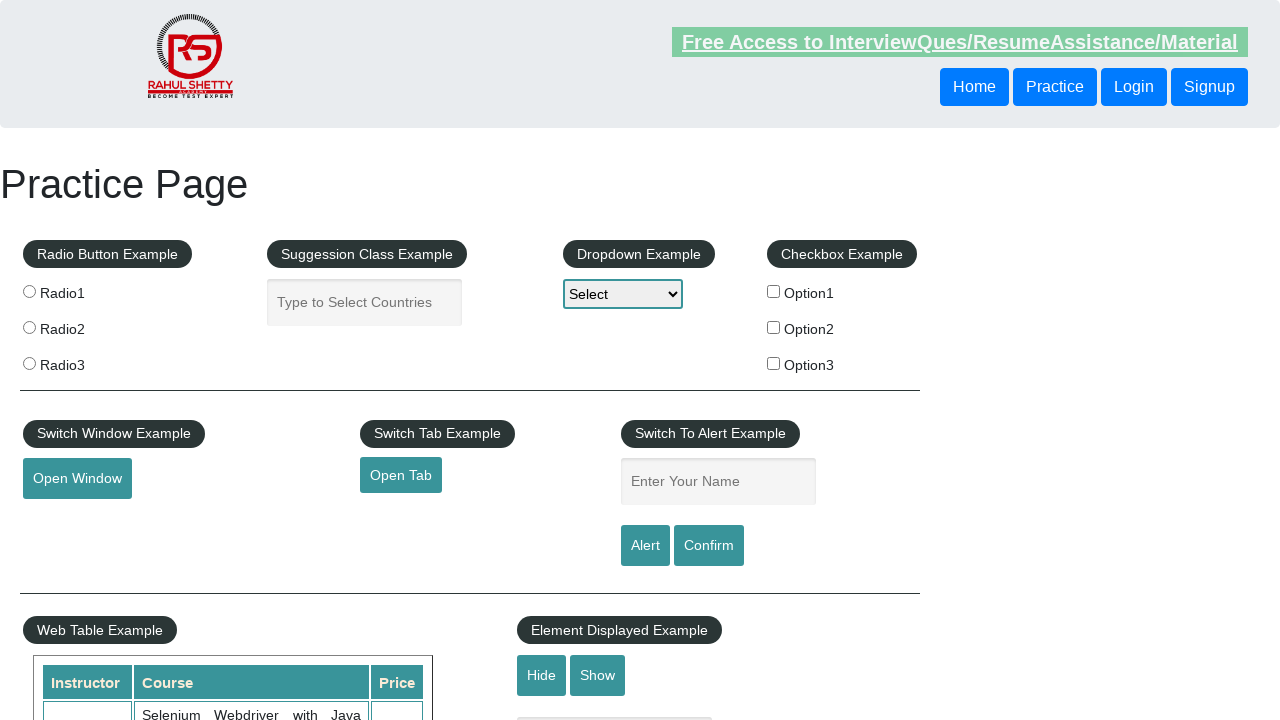

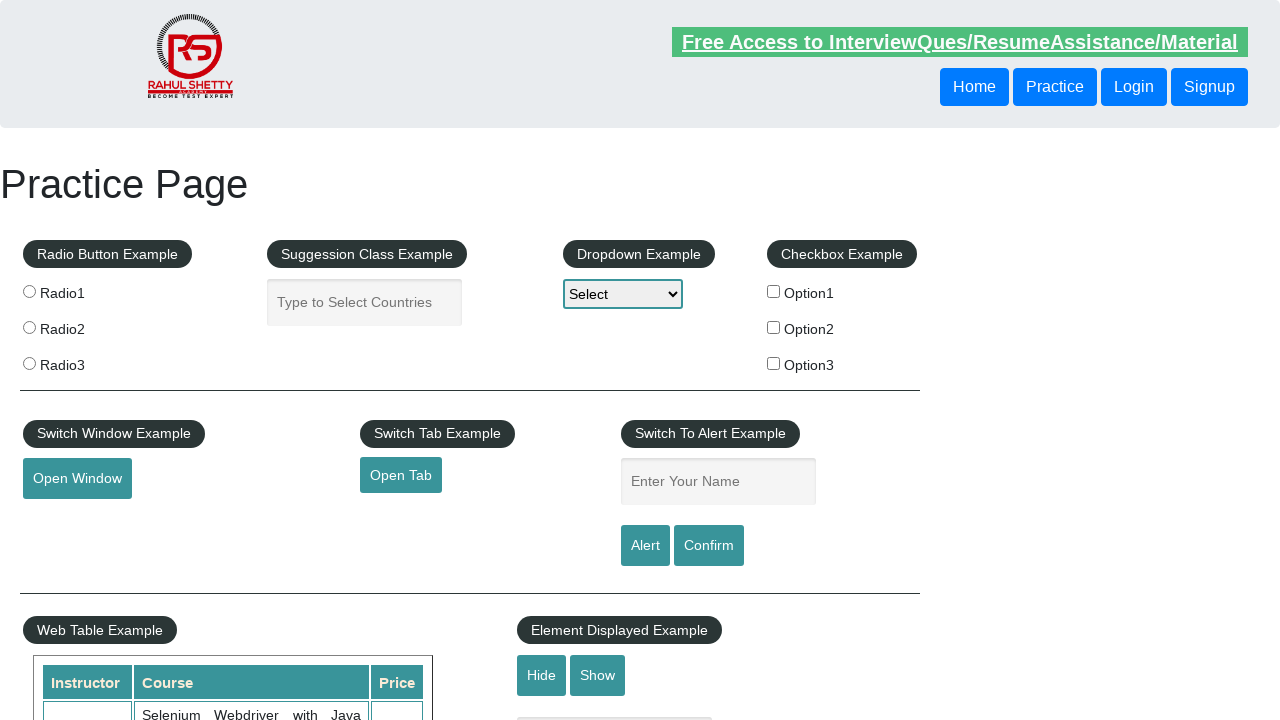